Tests prompt dialog by clicking a button to trigger a prompt, entering a name, and verifying the entered name appears in the result

Starting URL: https://demoqa.com/alerts

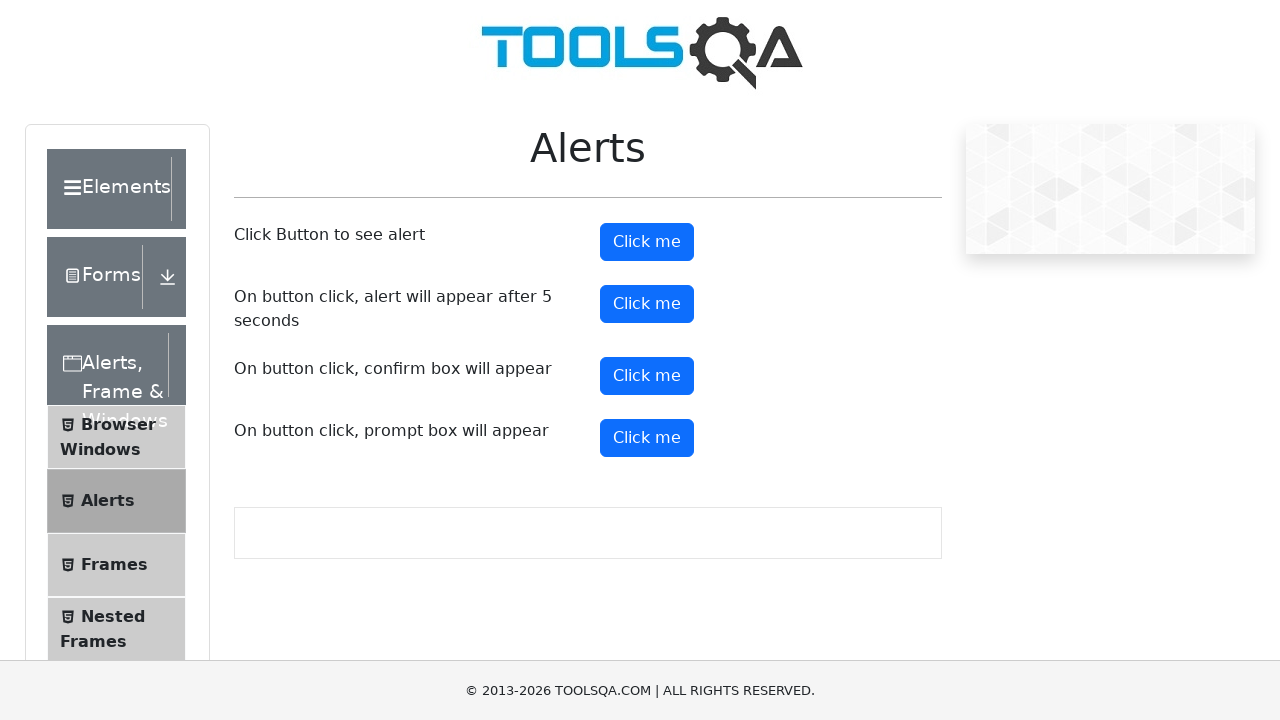

Set up dialog handler to accept prompt with name 'Leyla'
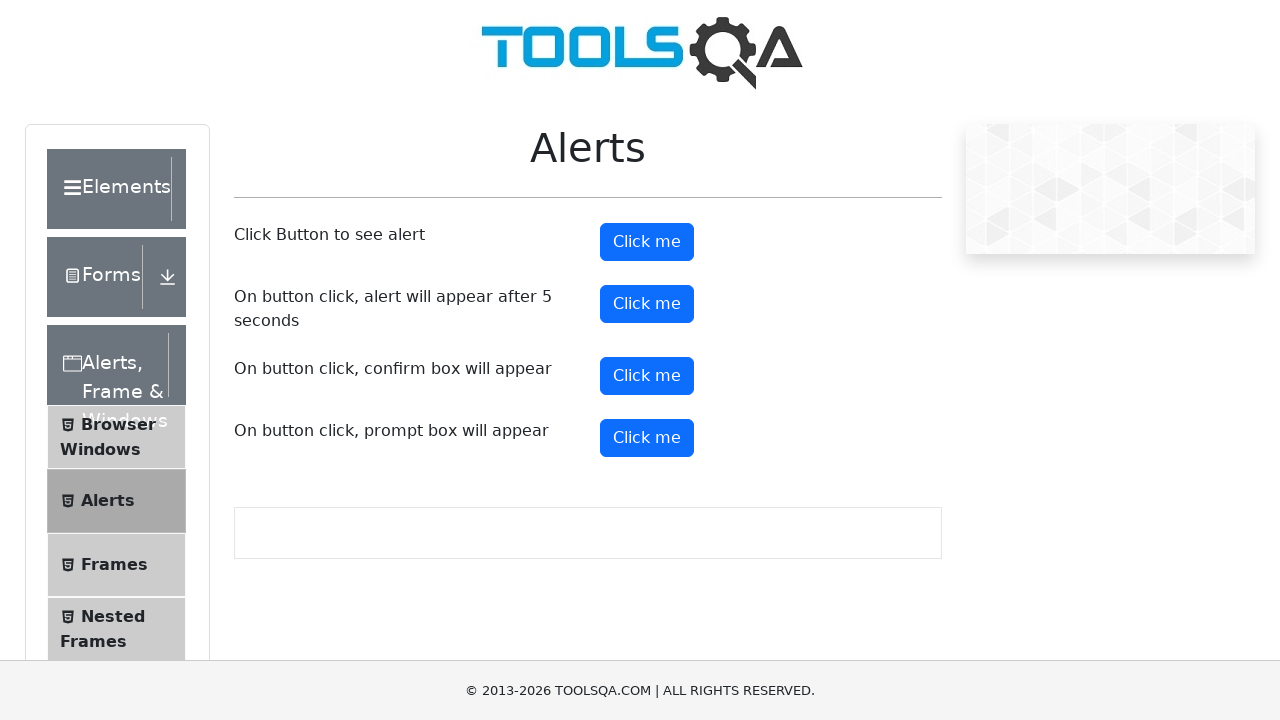

Clicked button to trigger prompt dialog at (647, 438) on xpath=(//button)[5]
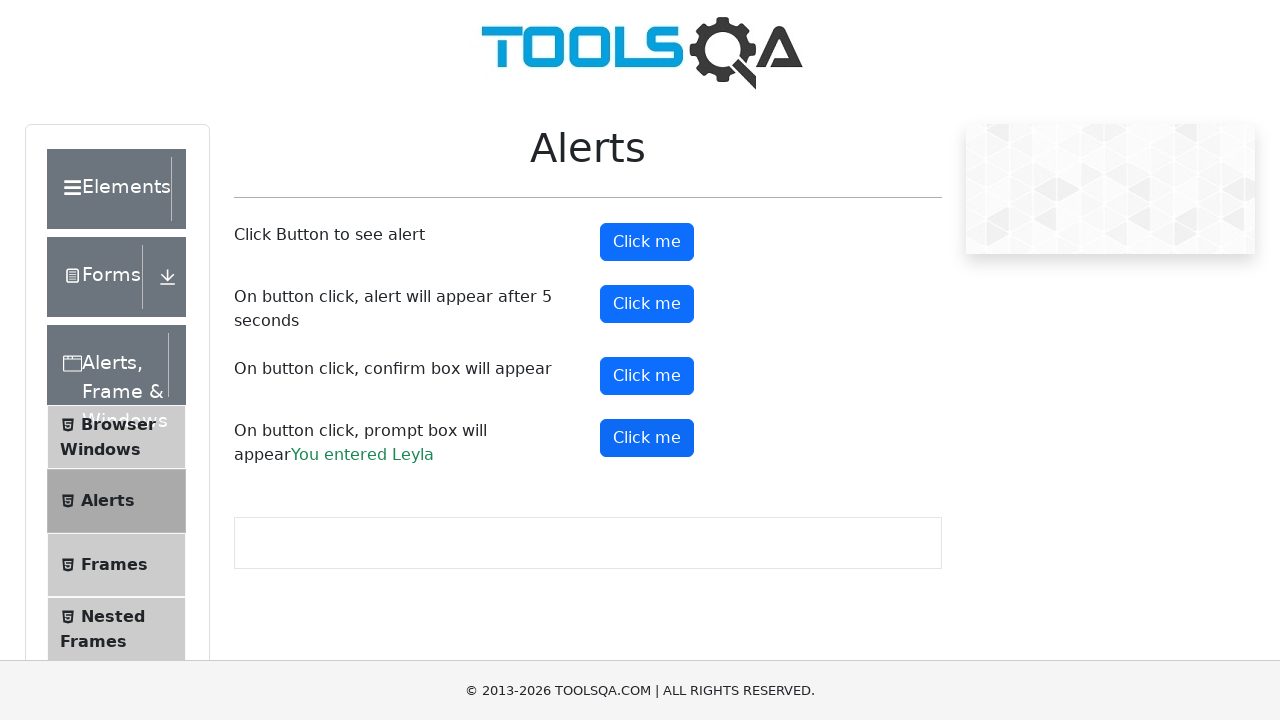

Retrieved prompt result text
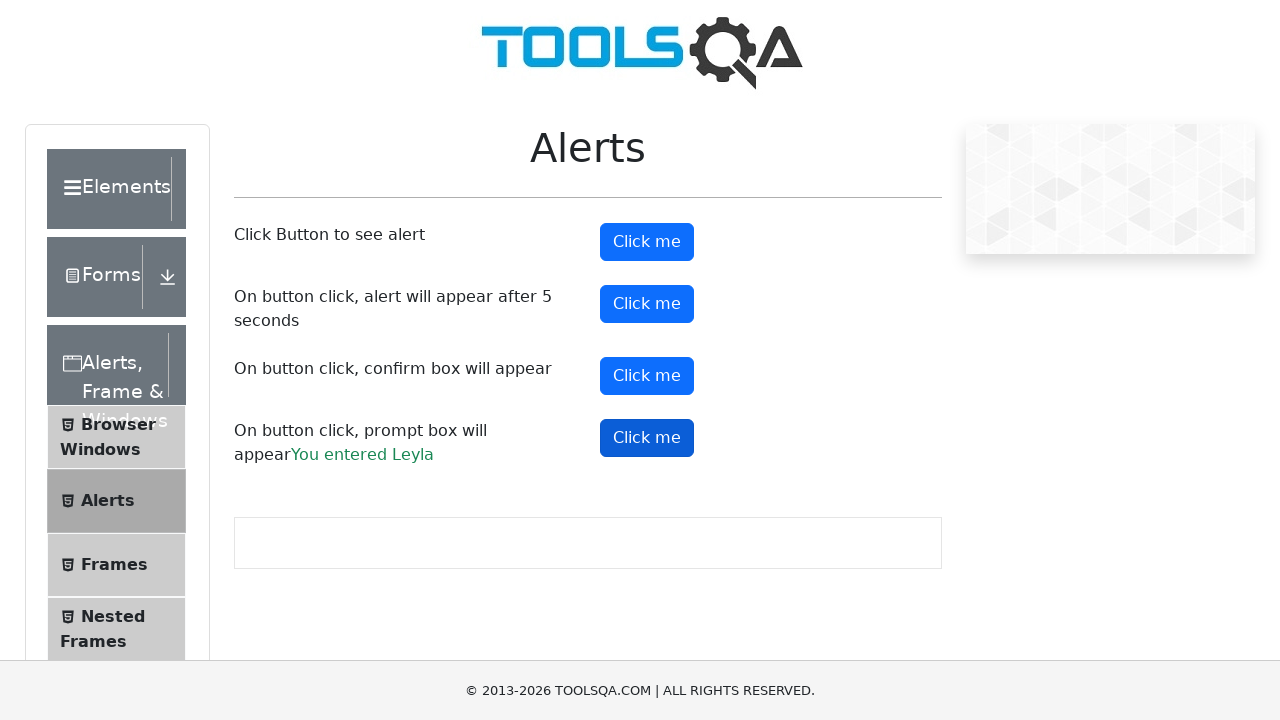

Verified that 'Leyla' appears in the prompt result
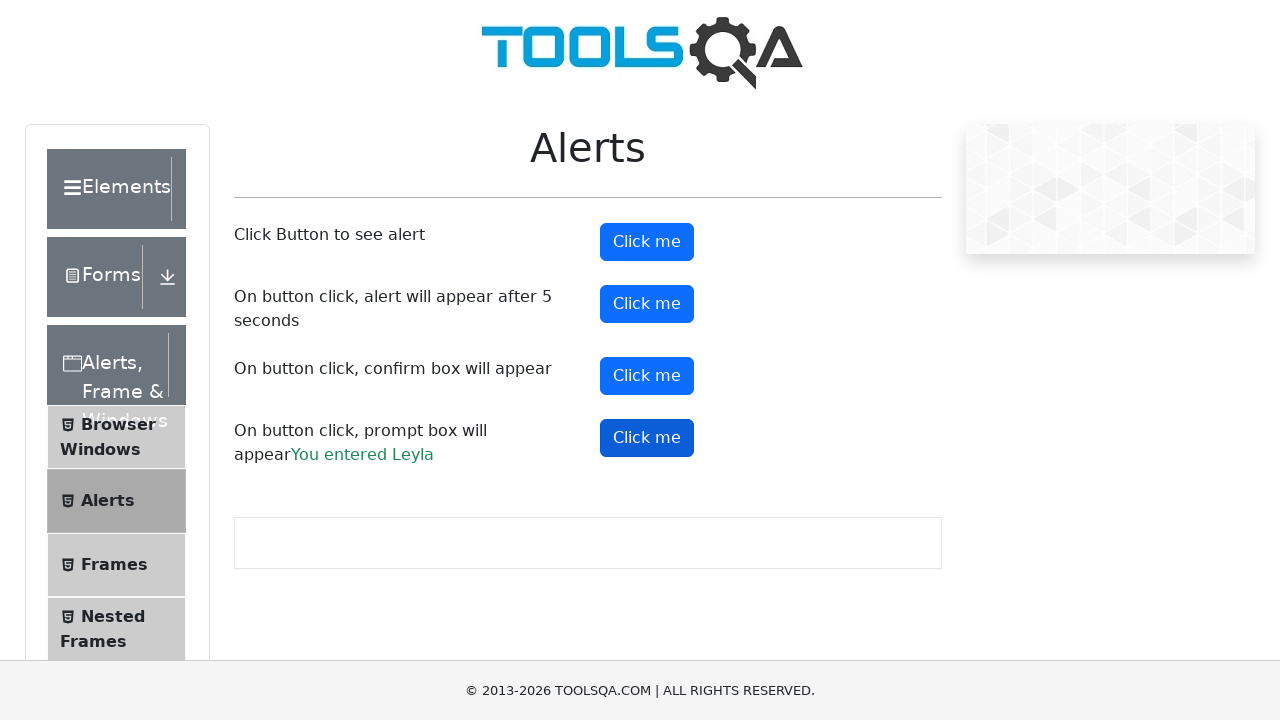

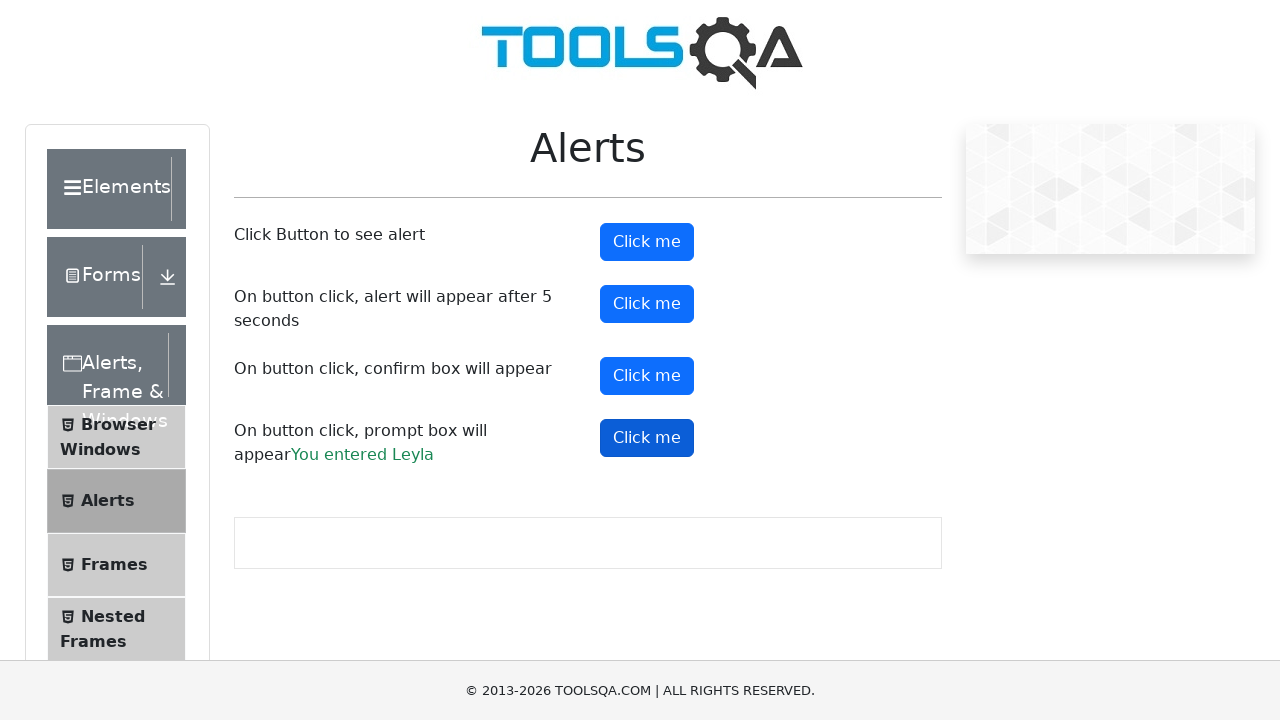